Tests user registration flow by navigating from login page to registration form, filling in user details (name, email, password), checking admin checkbox, and submitting the registration form.

Starting URL: https://front.serverest.dev/login

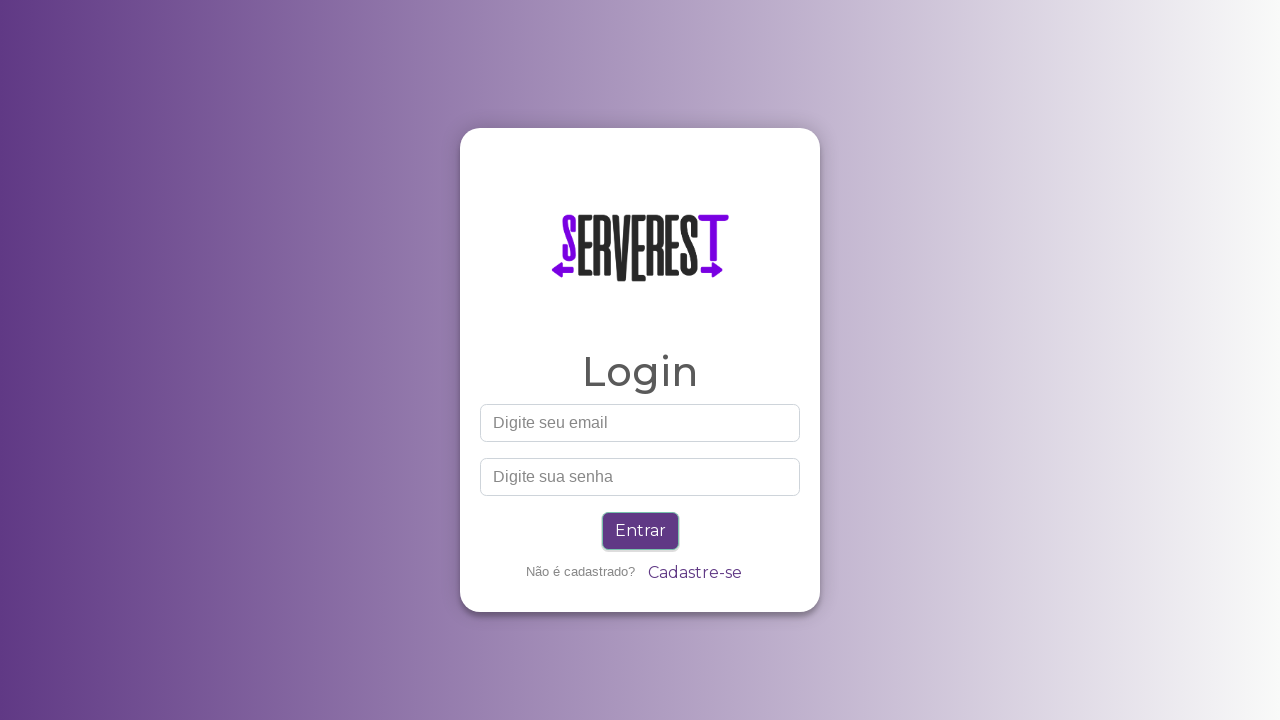

Clicked 'Cadastre-se' (Register) link to navigate to registration form at (694, 573) on xpath=//*[@id="root"]/div/div/form/small/a
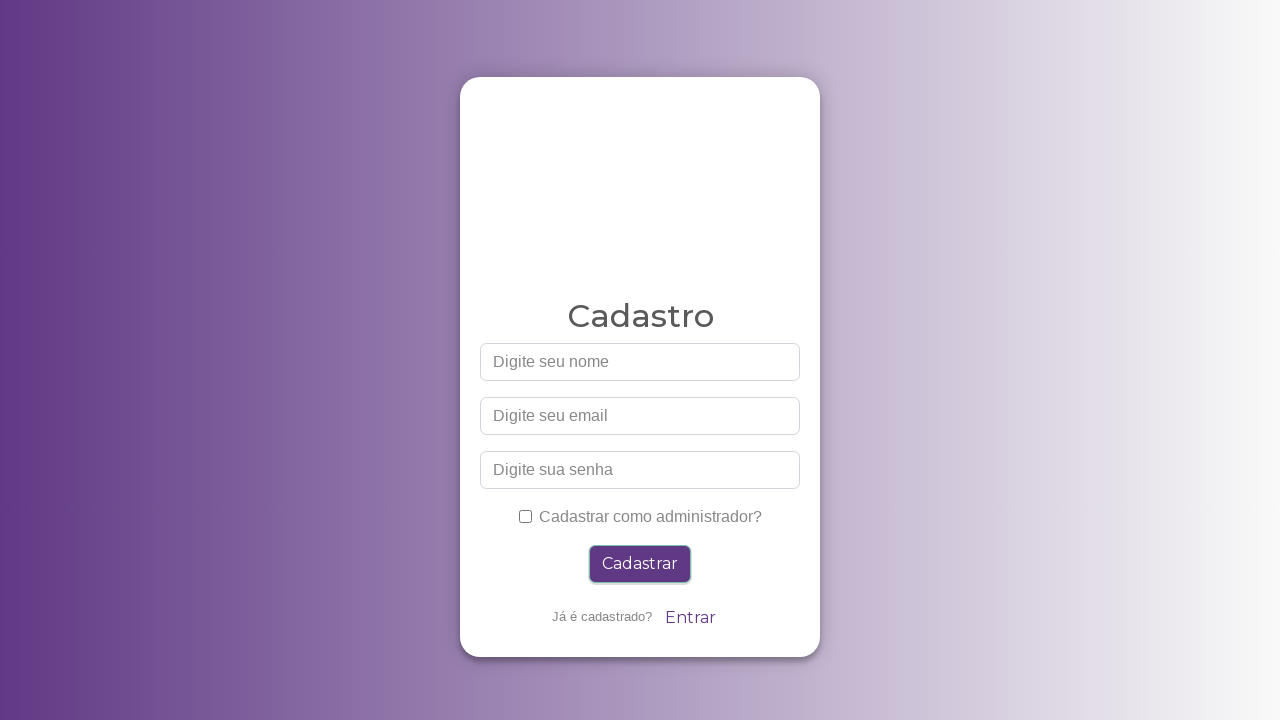

Filled name field with 'Carlos Silva' on #nome
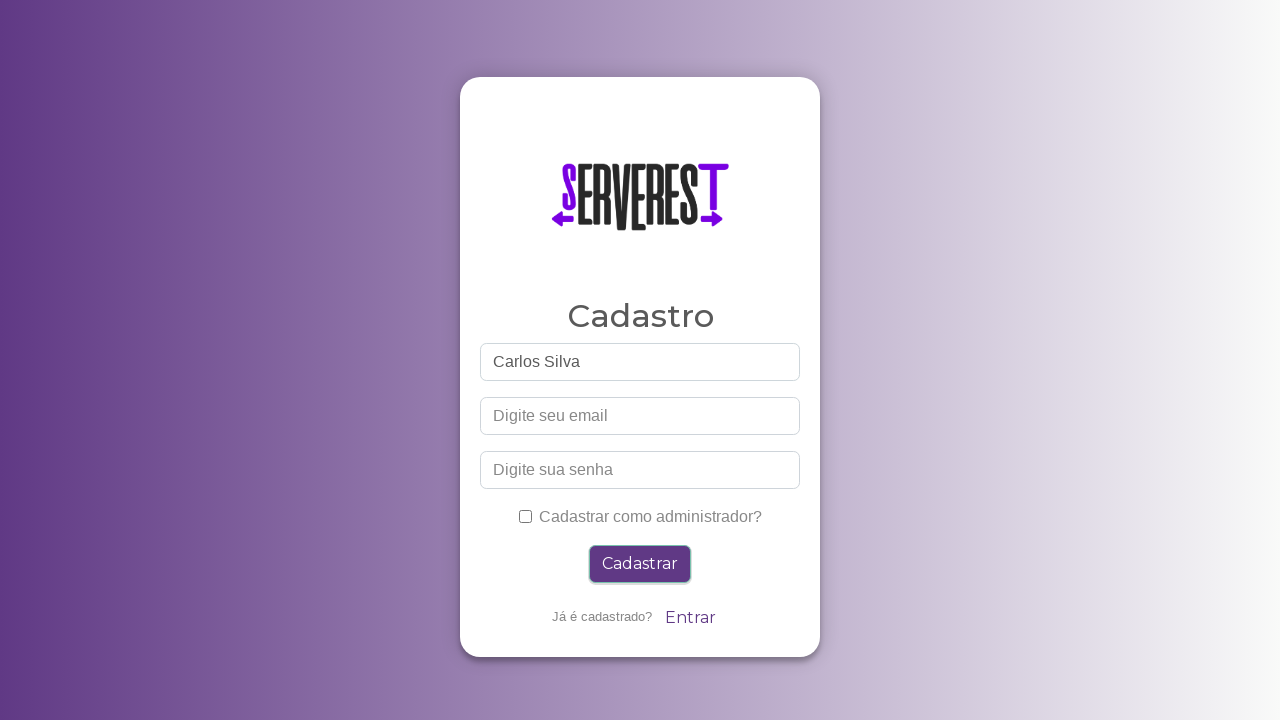

Filled email field with 'carlos.silva.test847@example.com' on #email
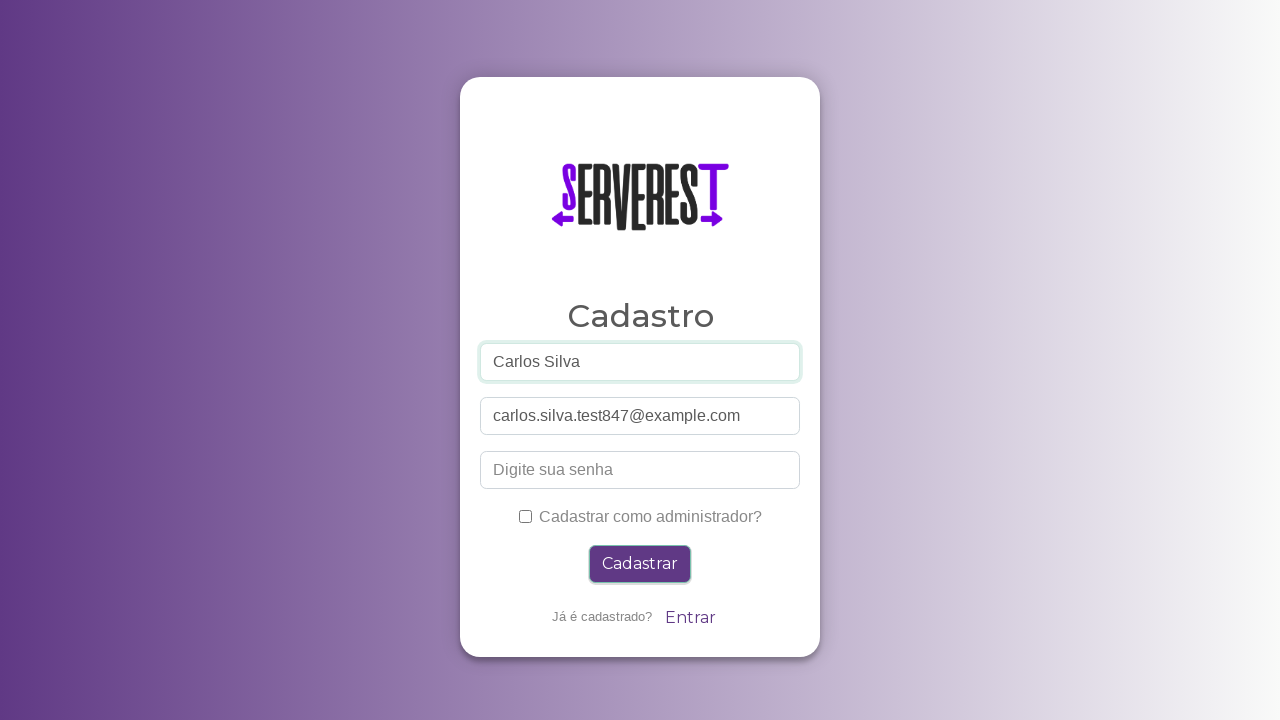

Filled password field with 'SecurePass123!' on #password
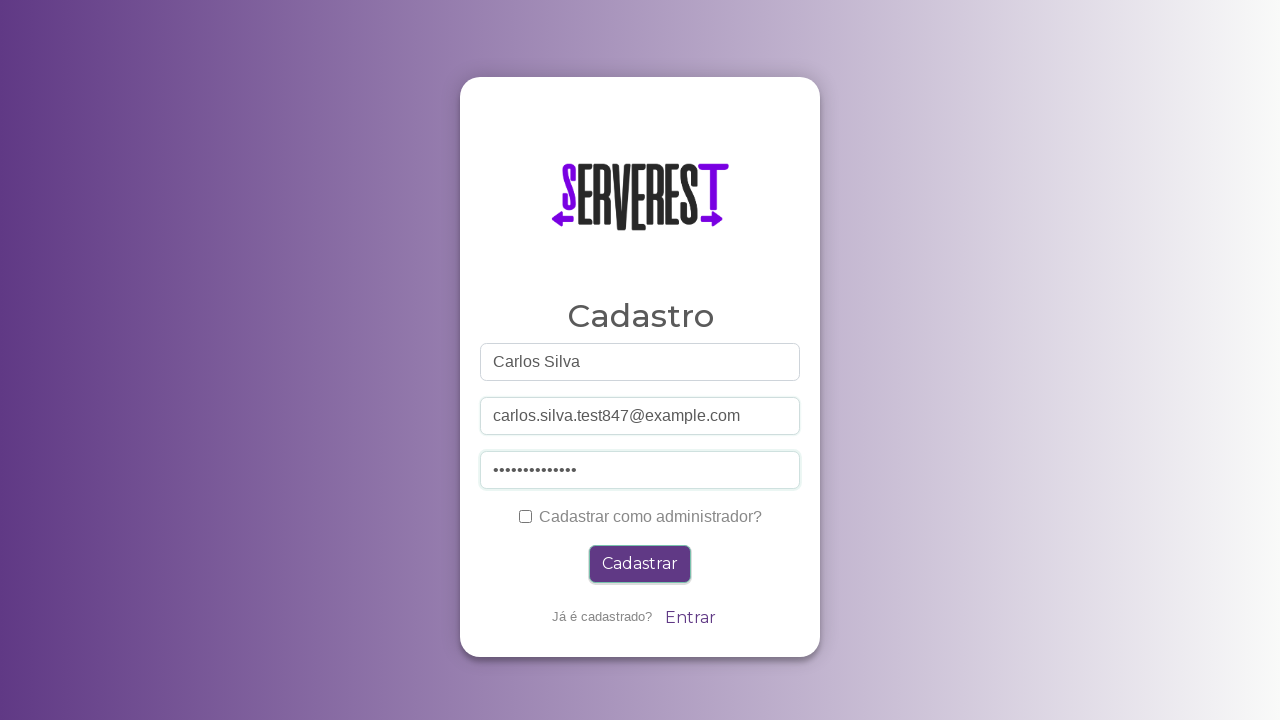

Checked administrator checkbox at (525, 516) on #administrador
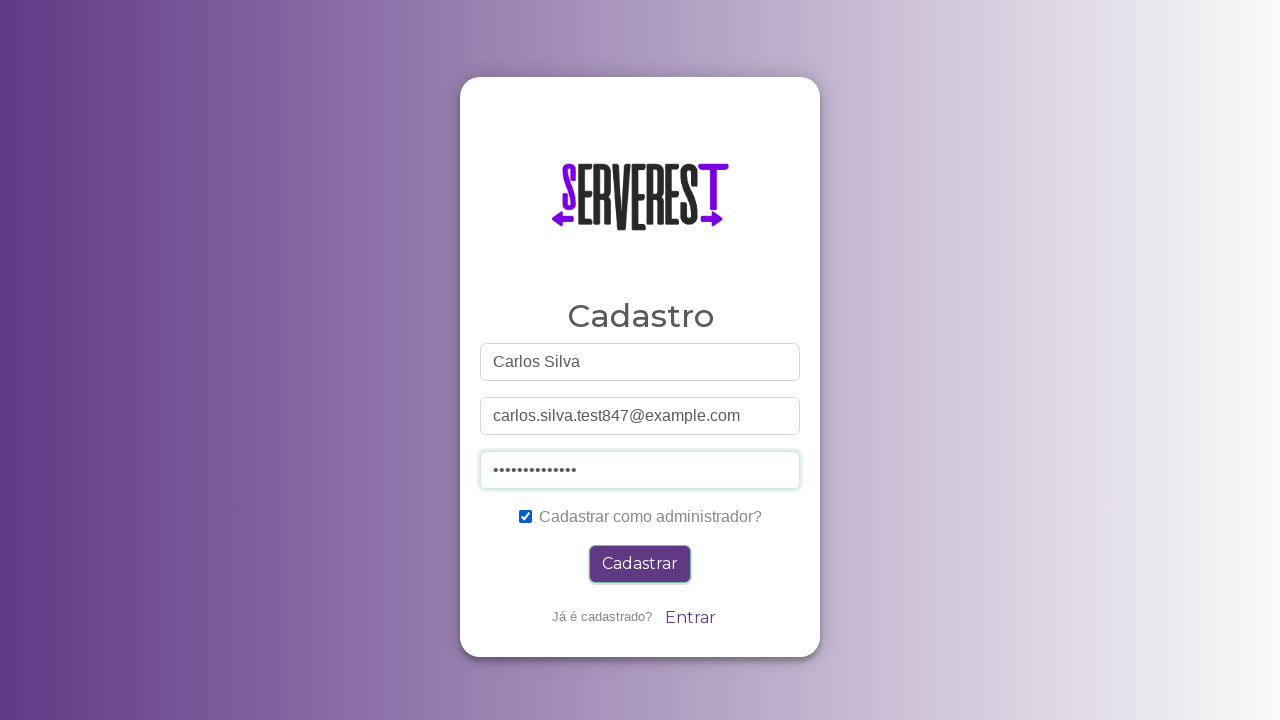

Clicked register button to submit registration form at (640, 564) on xpath=//*[@id="root"]/div/div/form/div[5]/button
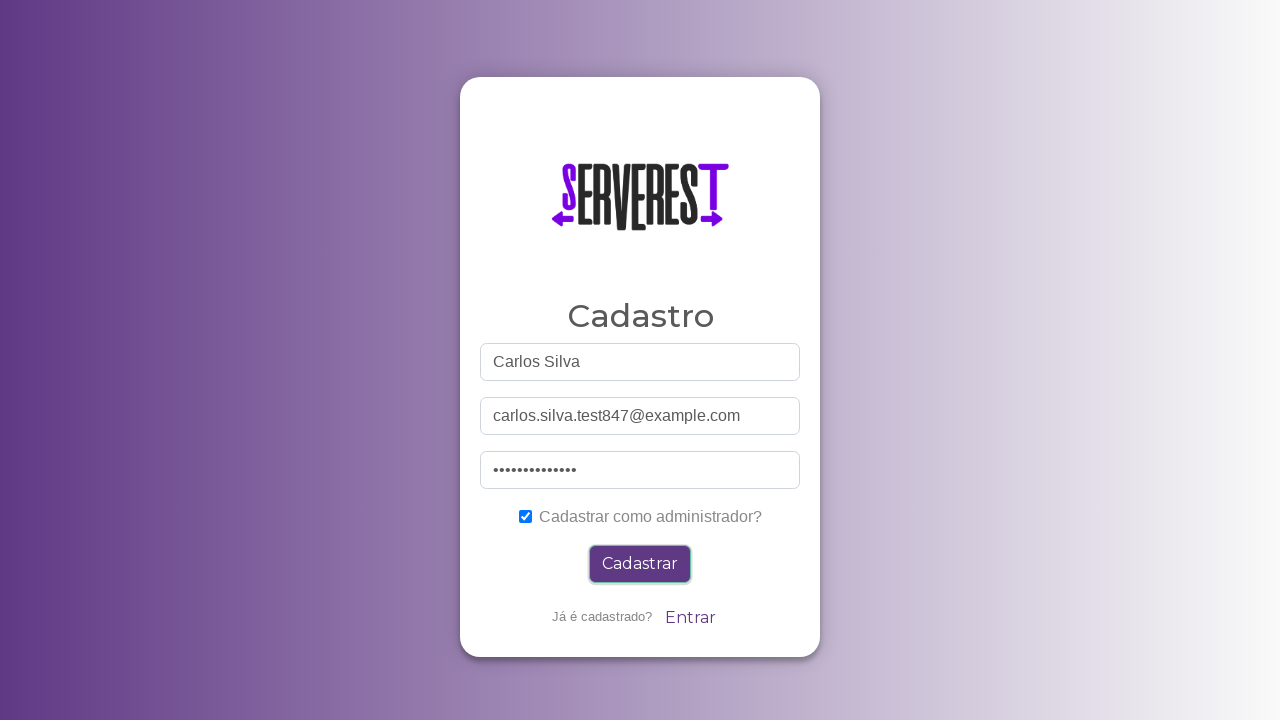

Waited 2 seconds for registration to complete
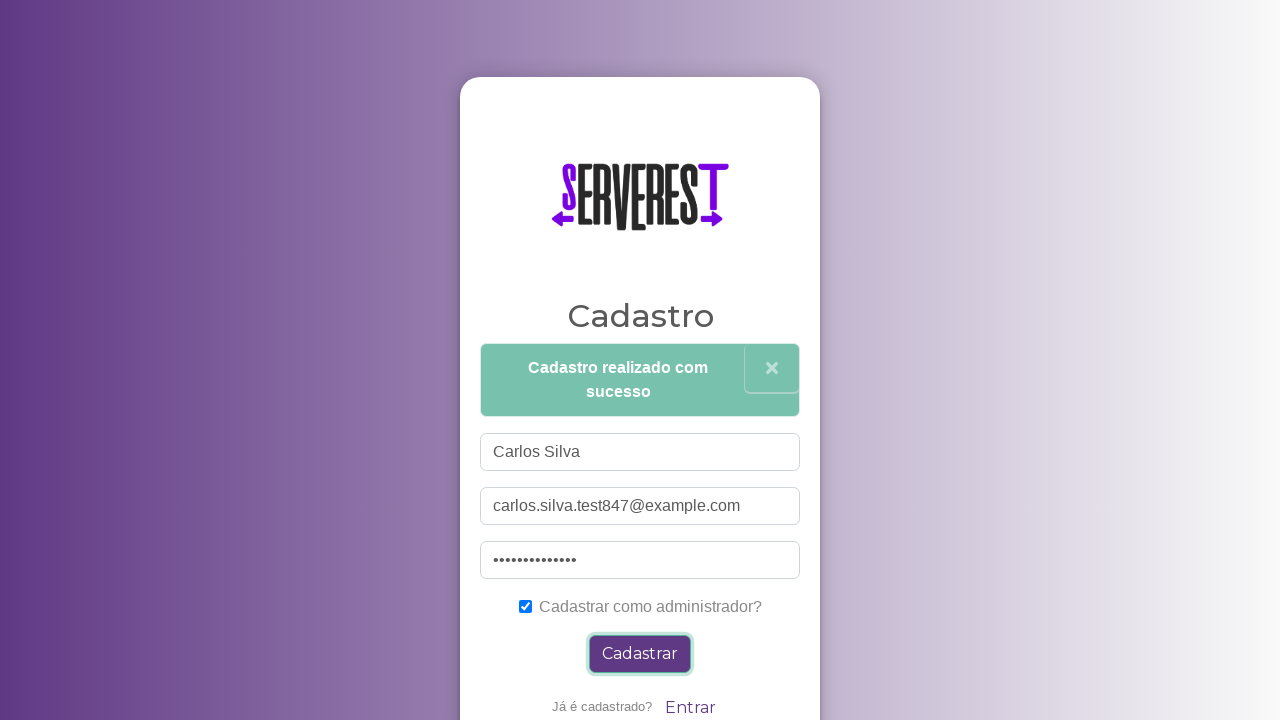

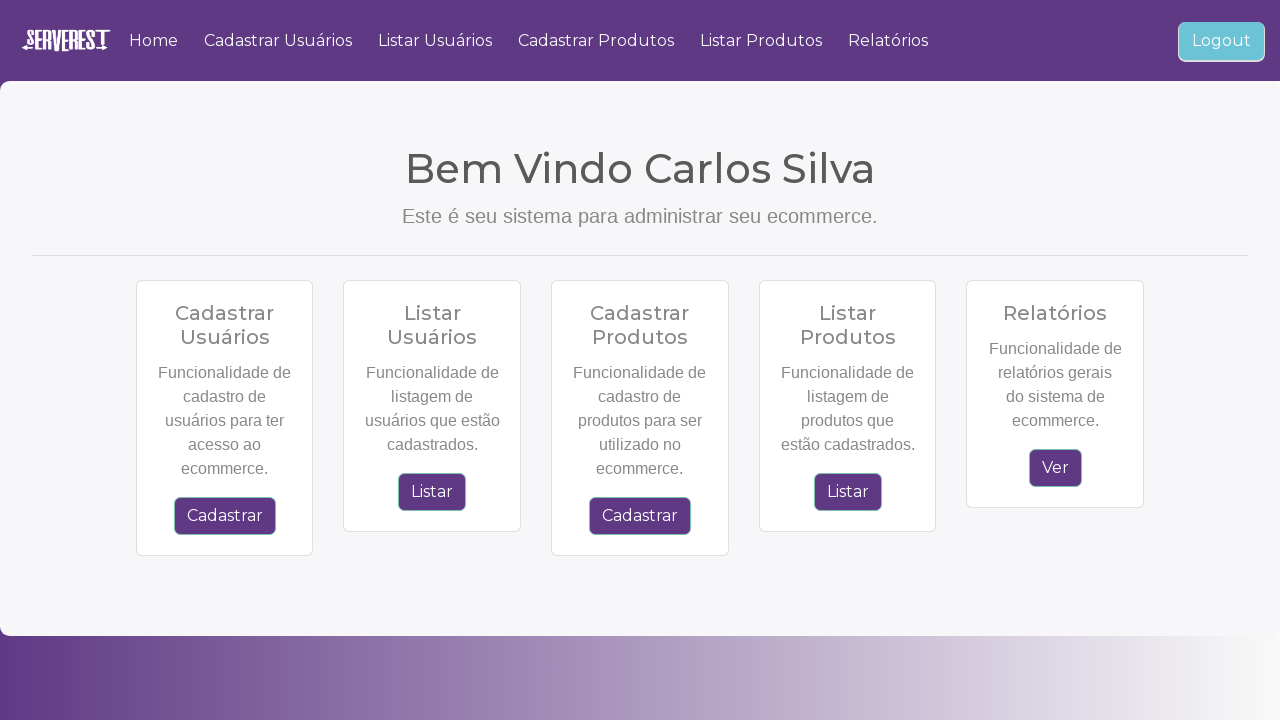